Tests table sorting functionality by clicking on column headers to sort by last name and first name in different orders

Starting URL: https://the-internet.herokuapp.com/tables

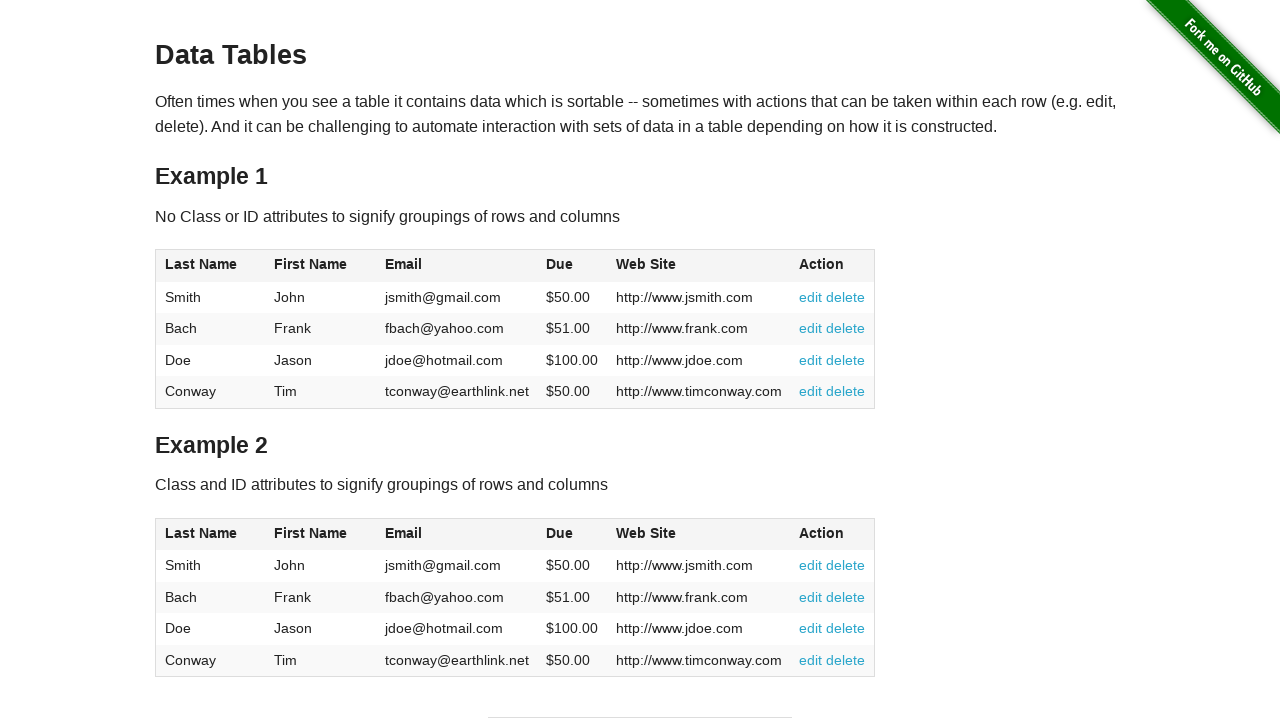

Located last name column header in table1
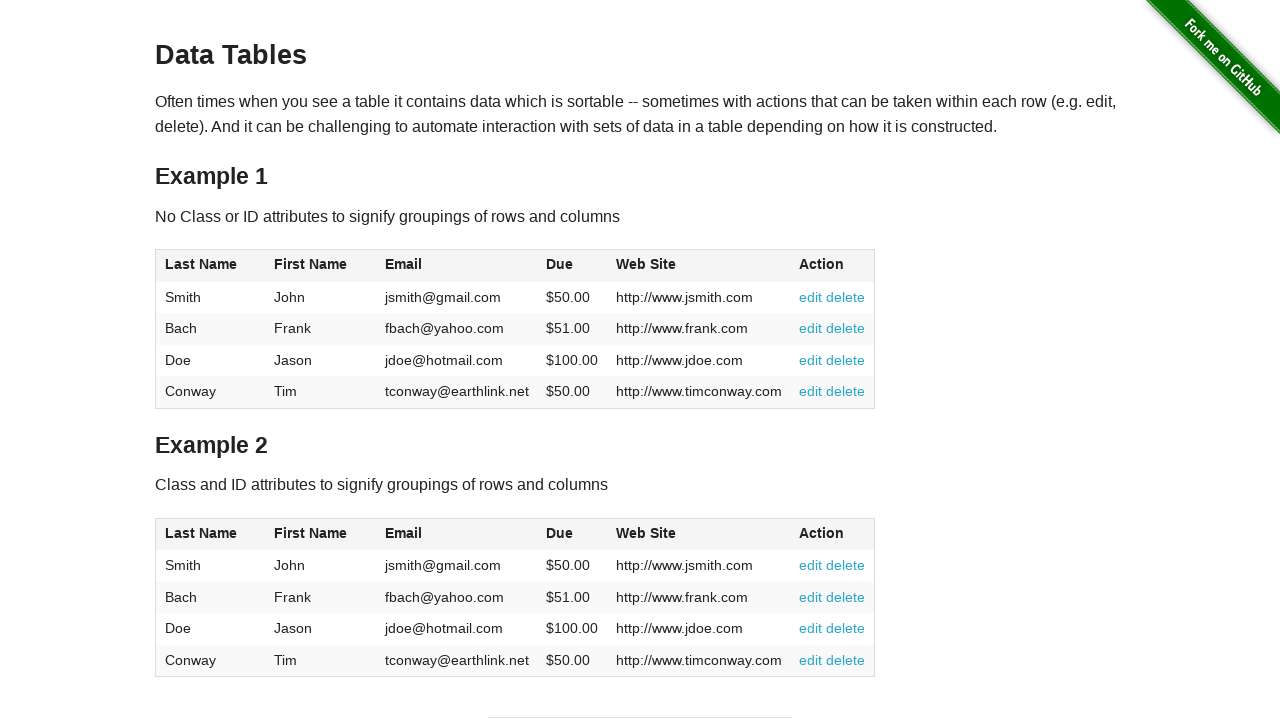

Clicked last name column header in table1 to sort at (210, 266) on #table1 thead tr th:nth-child(1)
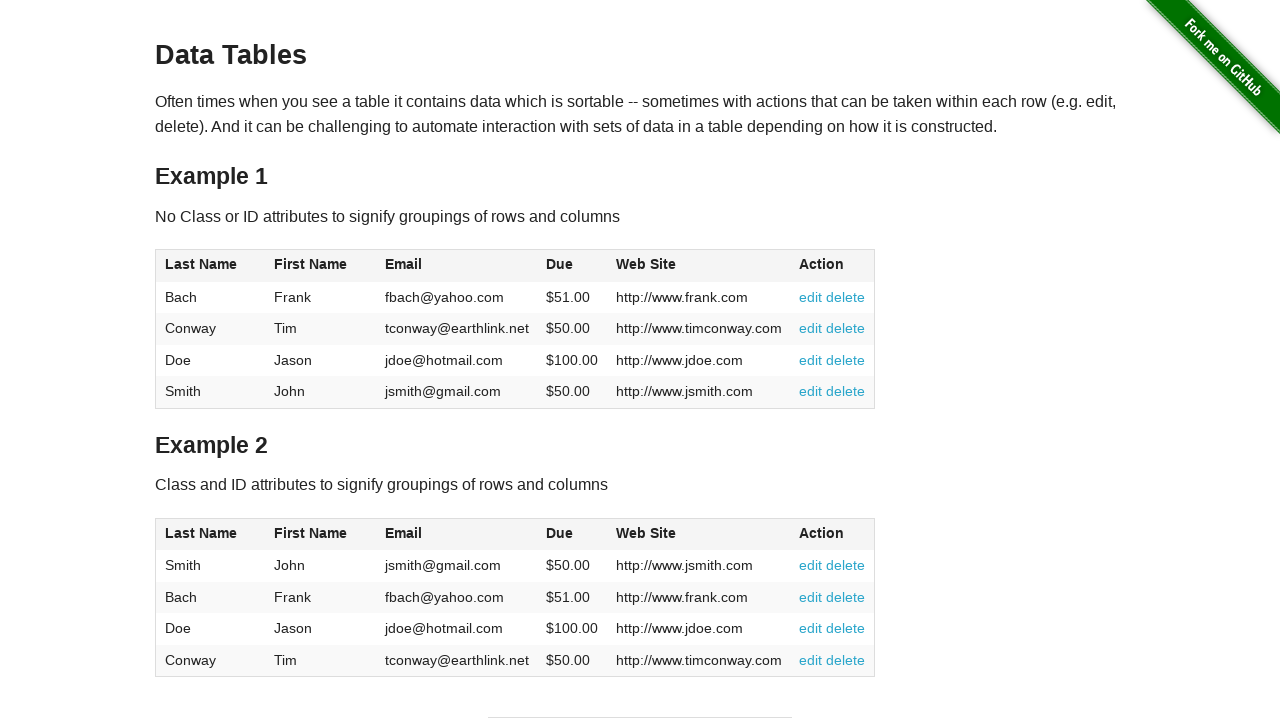

Waited 2 seconds for table1 sort animation
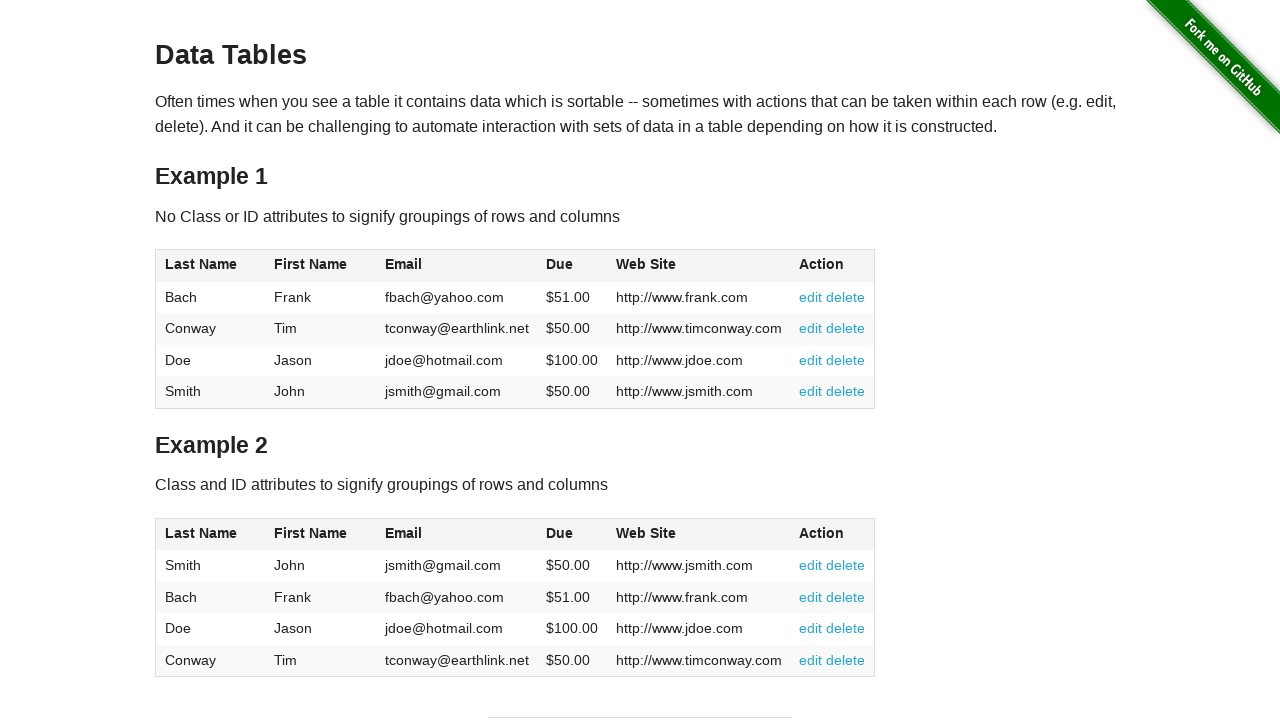

Table1 last name column already sorted ascending (A..Z)
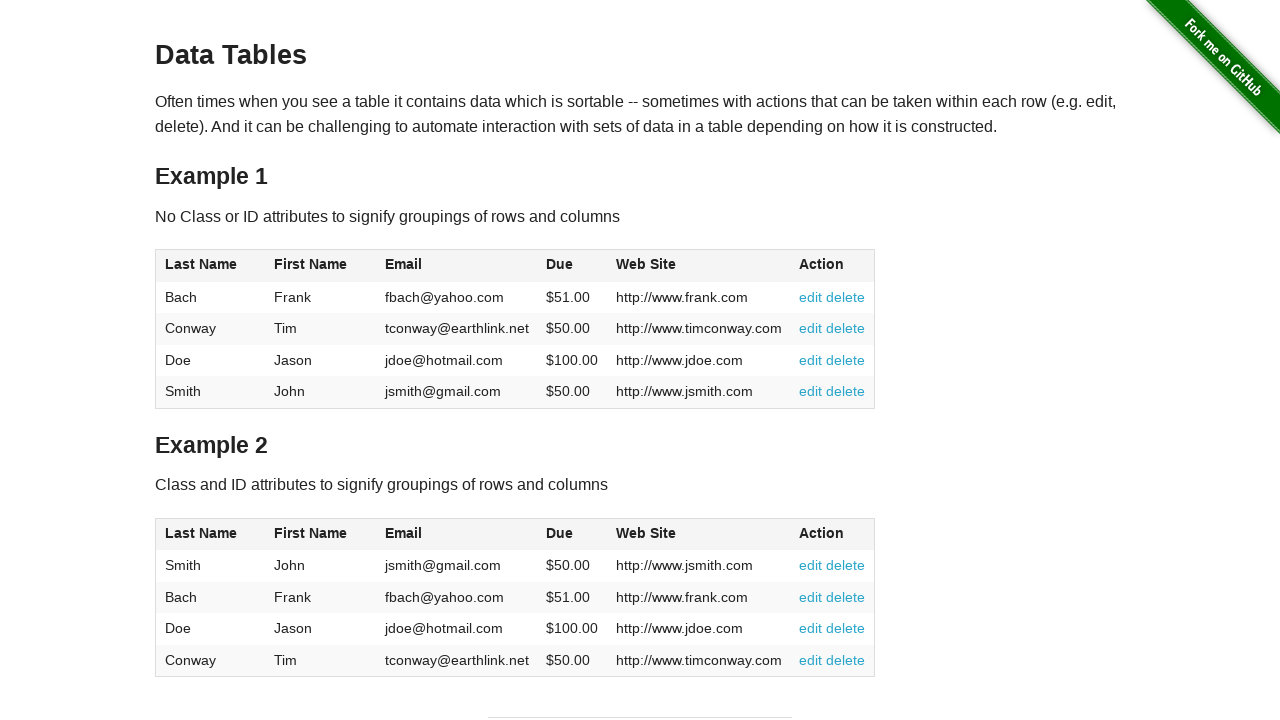

Located first name column header in table2
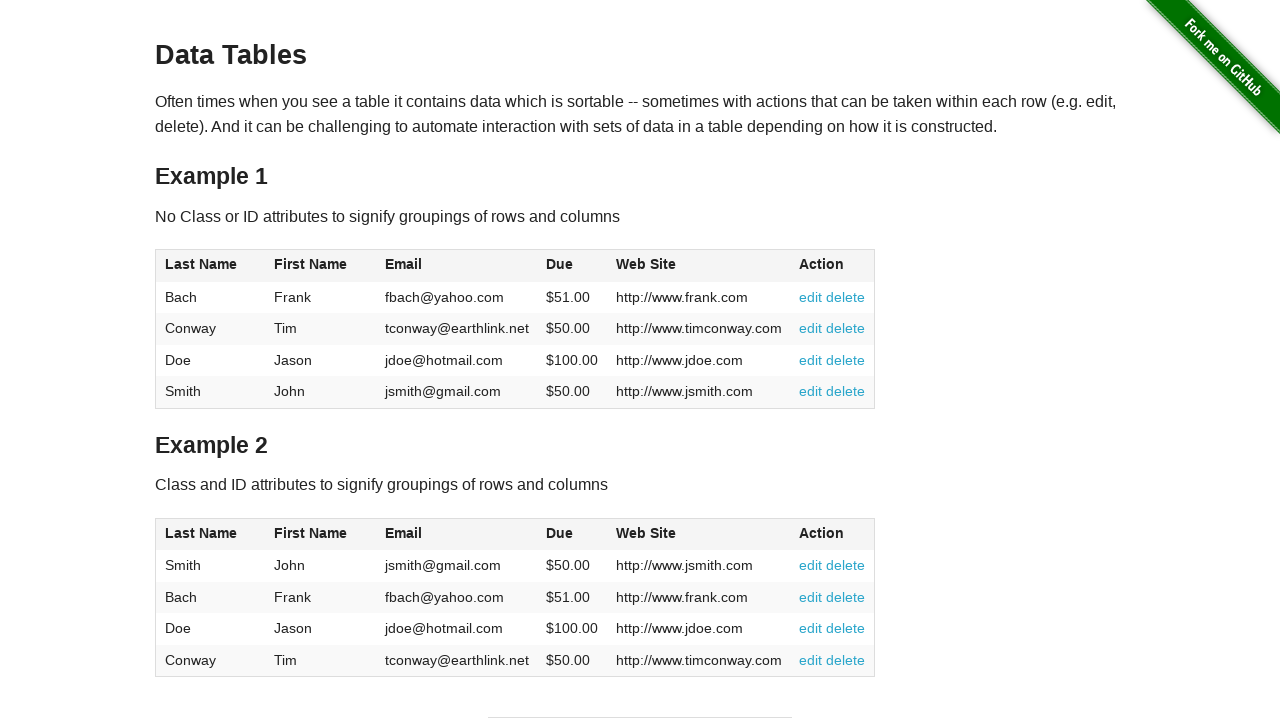

Clicked first name column header in table2 to sort at (321, 534) on #table2 thead tr th:nth-child(2)
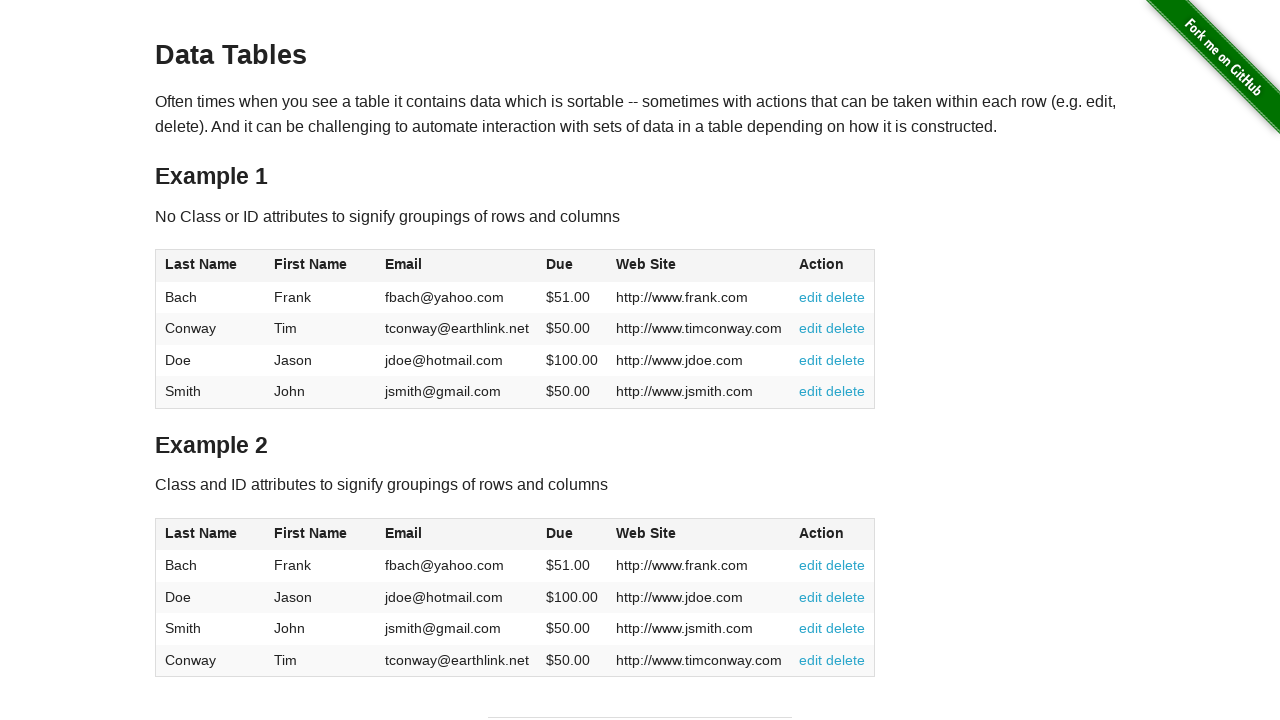

Waited 2 seconds for table2 sort animation
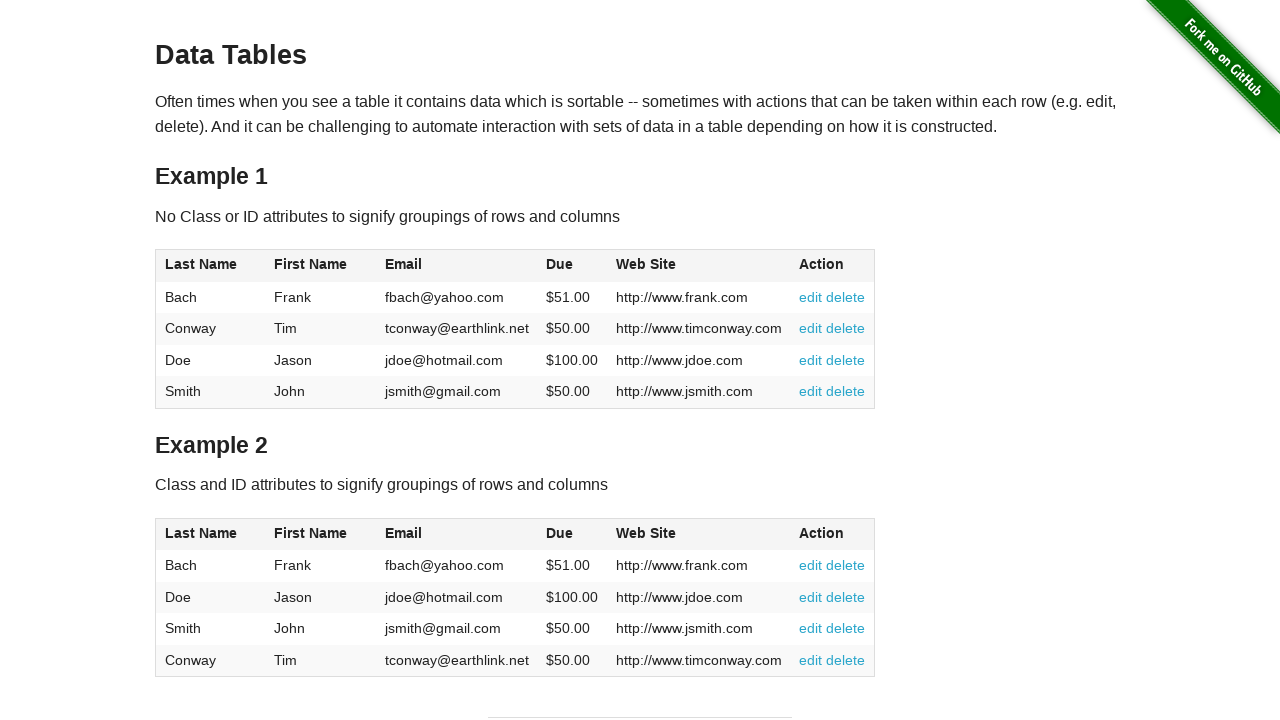

Clicked first name column header in table2 to sort at (321, 534) on #table2 thead tr th:nth-child(2)
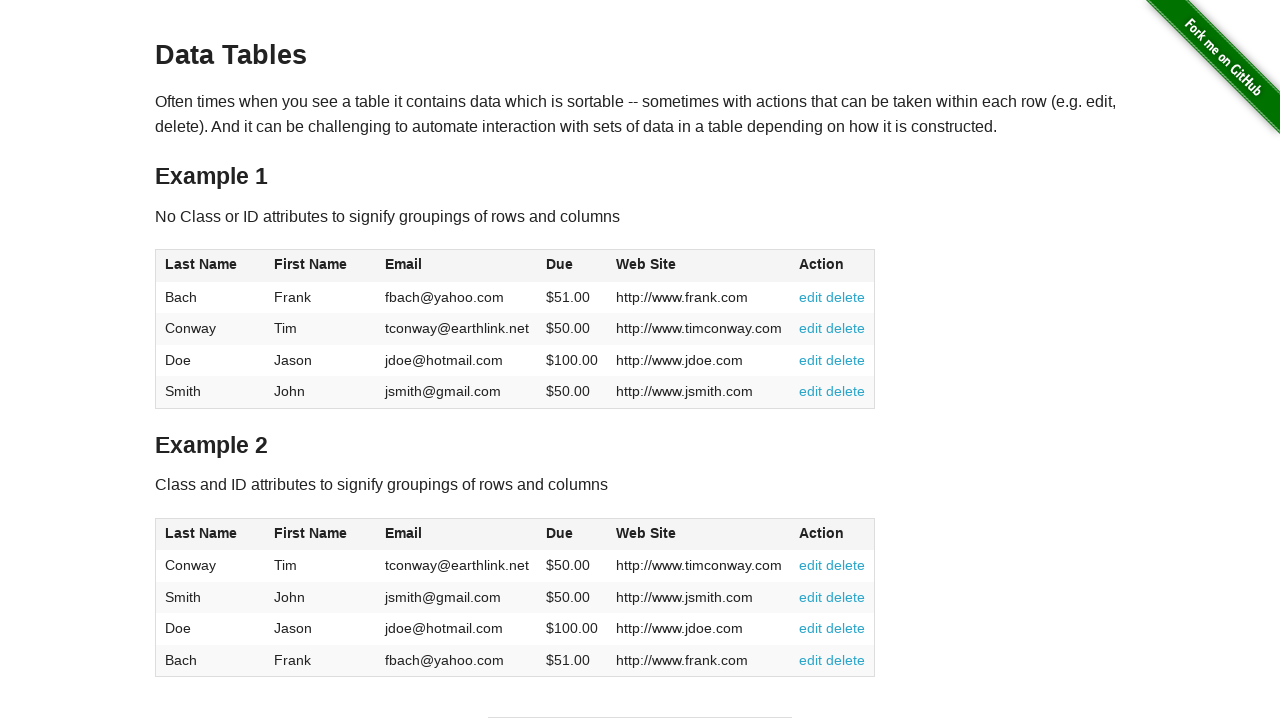

Waited 2 seconds for table2 sort animation
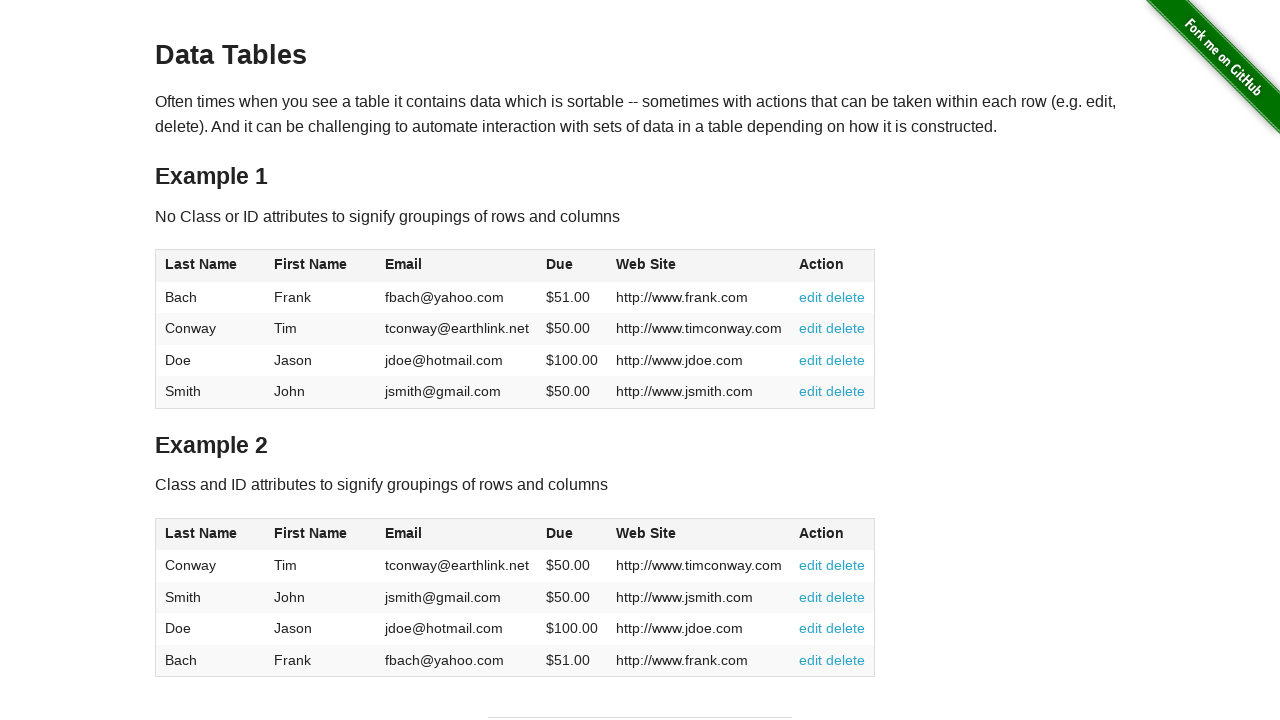

Table2 first name column already sorted descending (Z..A)
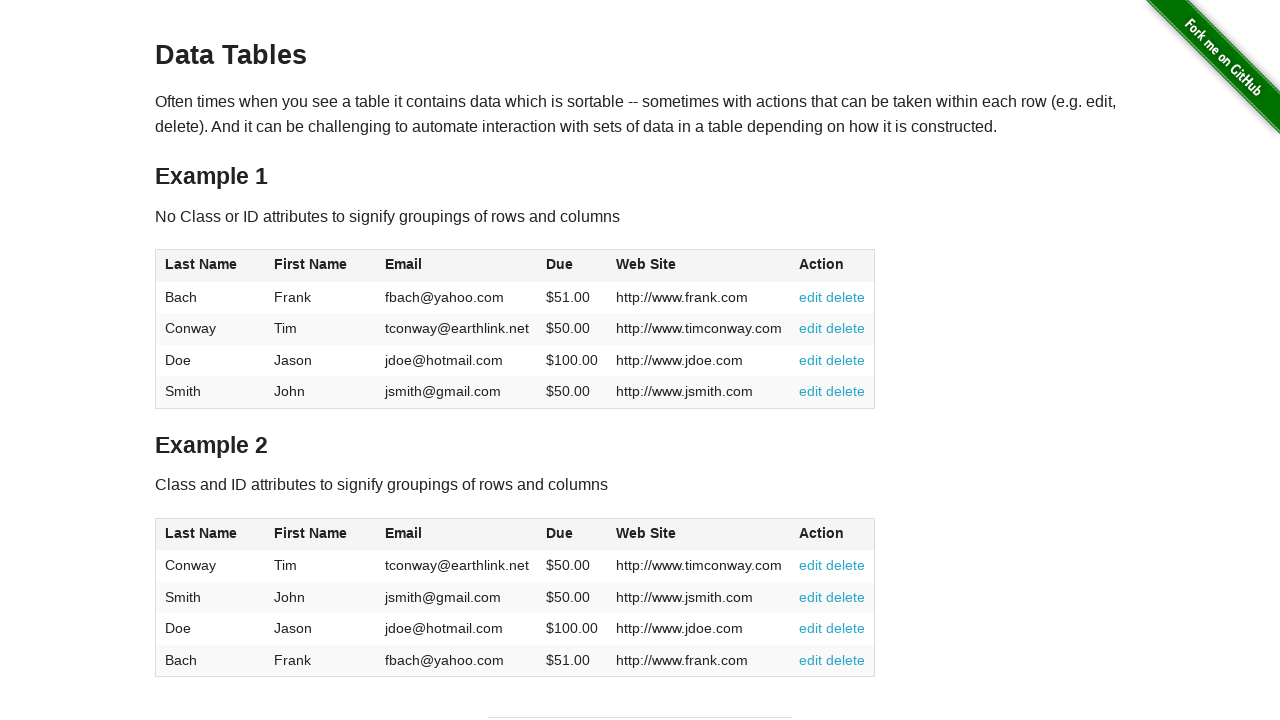

Waited 10 seconds for final verification
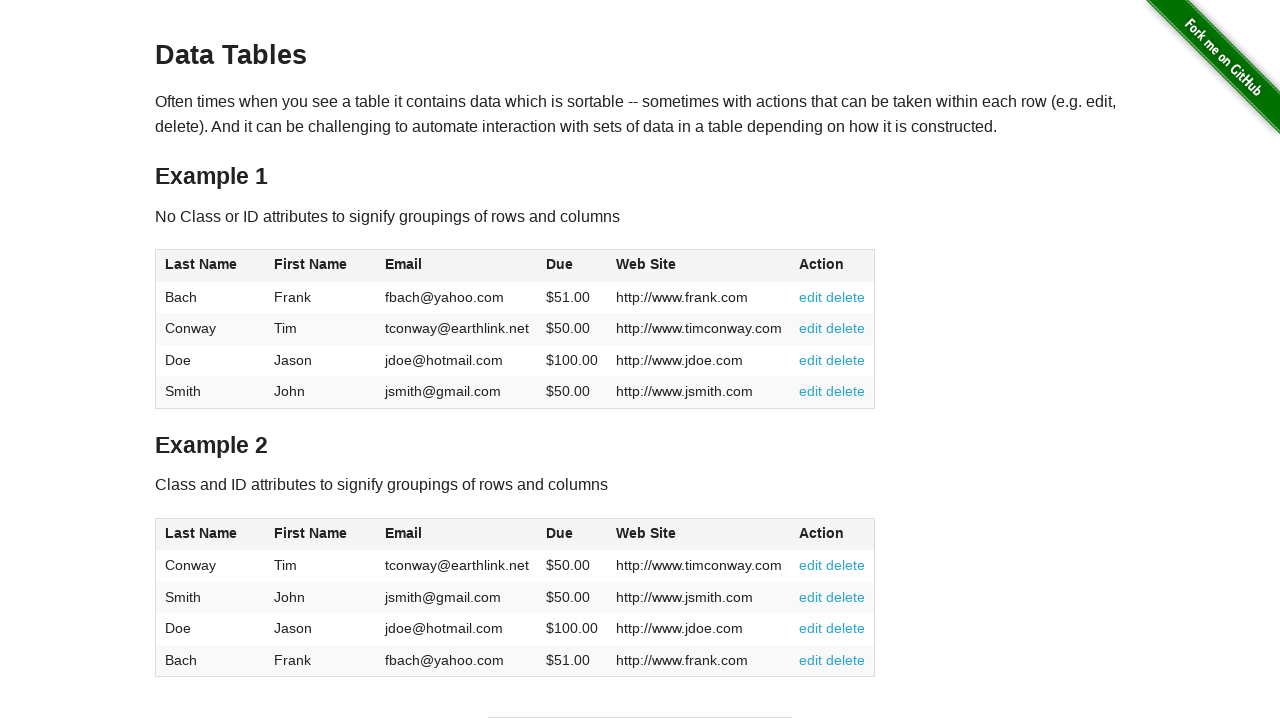

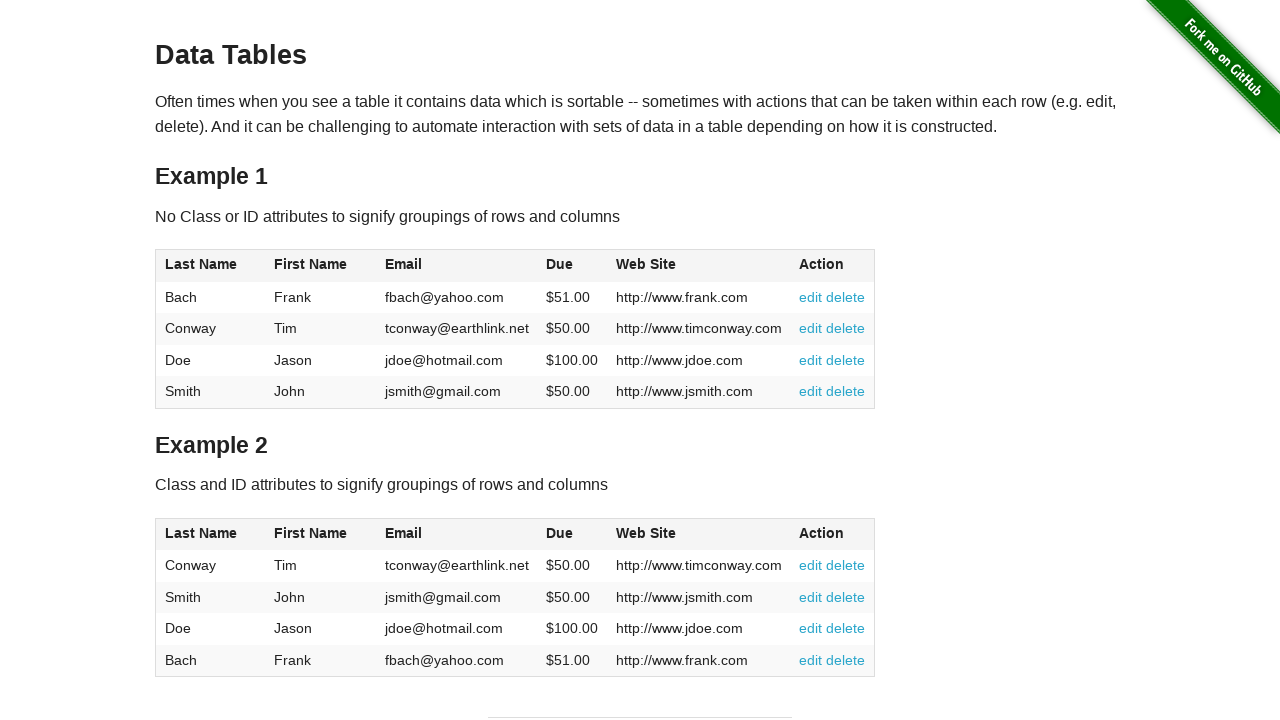